Navigates to an automation practice page and clicks on a list item containing "brazil" text

Starting URL: https://rahulshettyacademy.com/AutomationPractice/

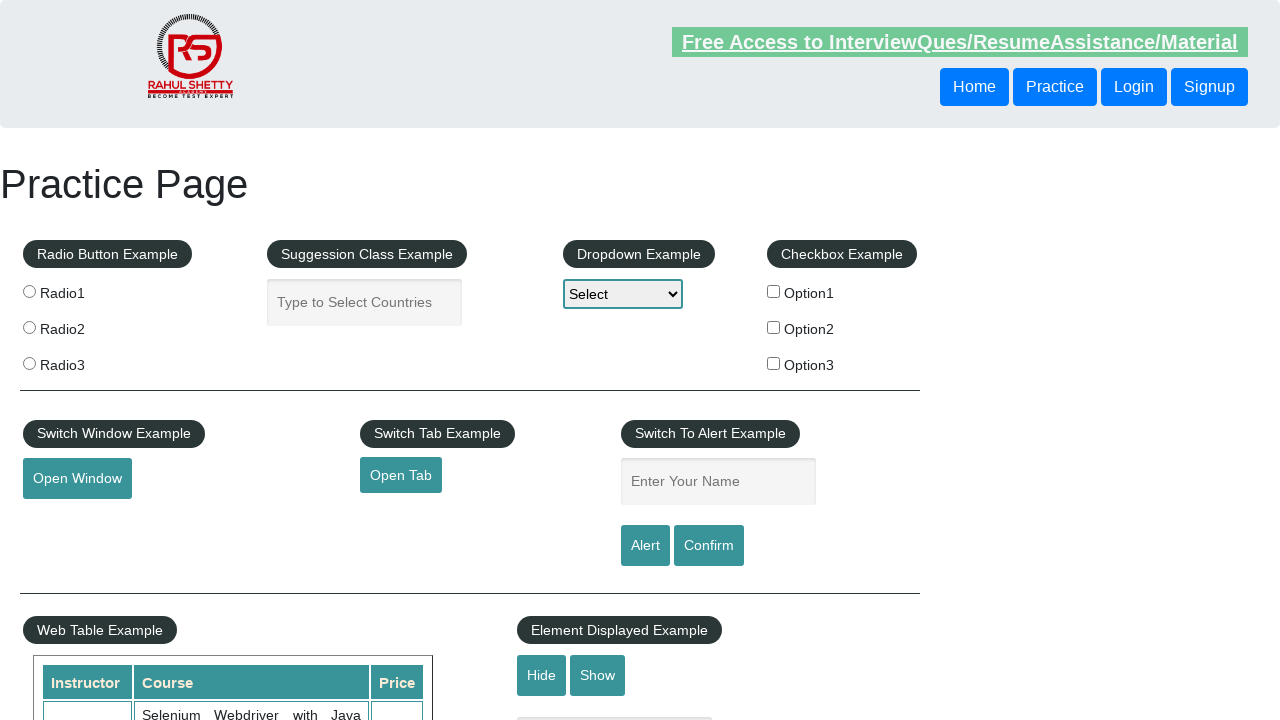

Navigated to automation practice page
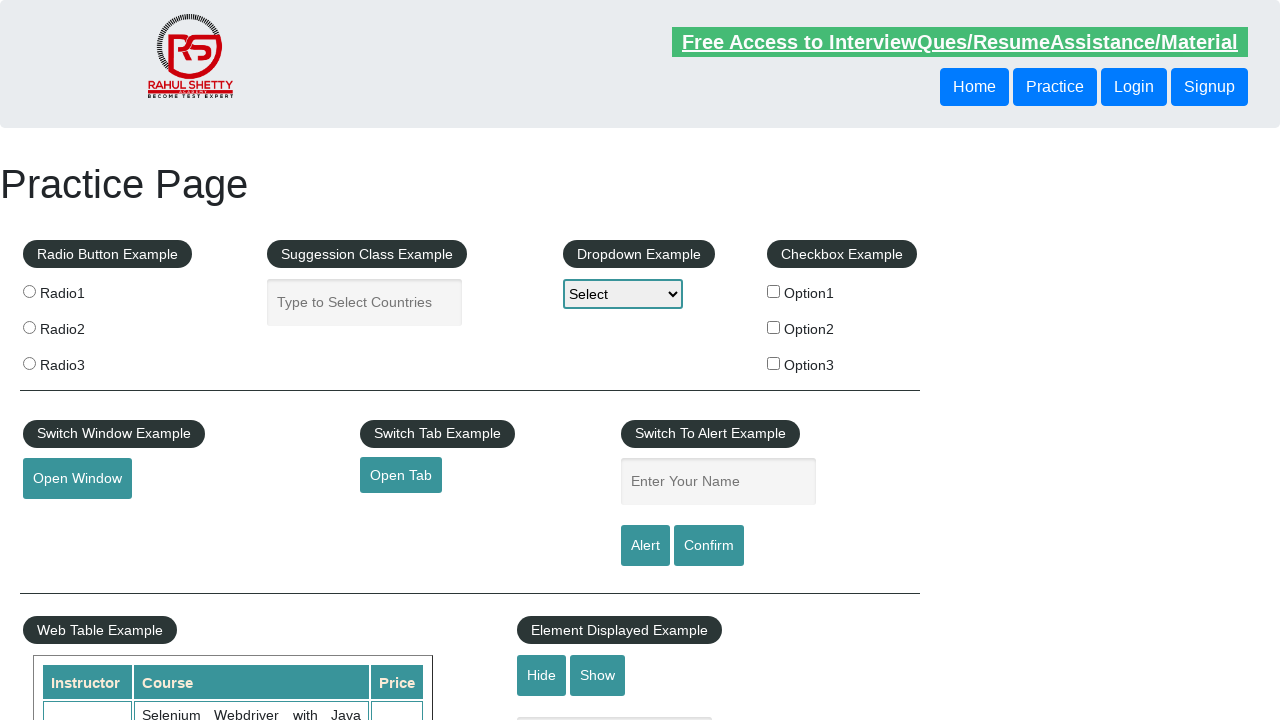

Located all list items with class 'test'
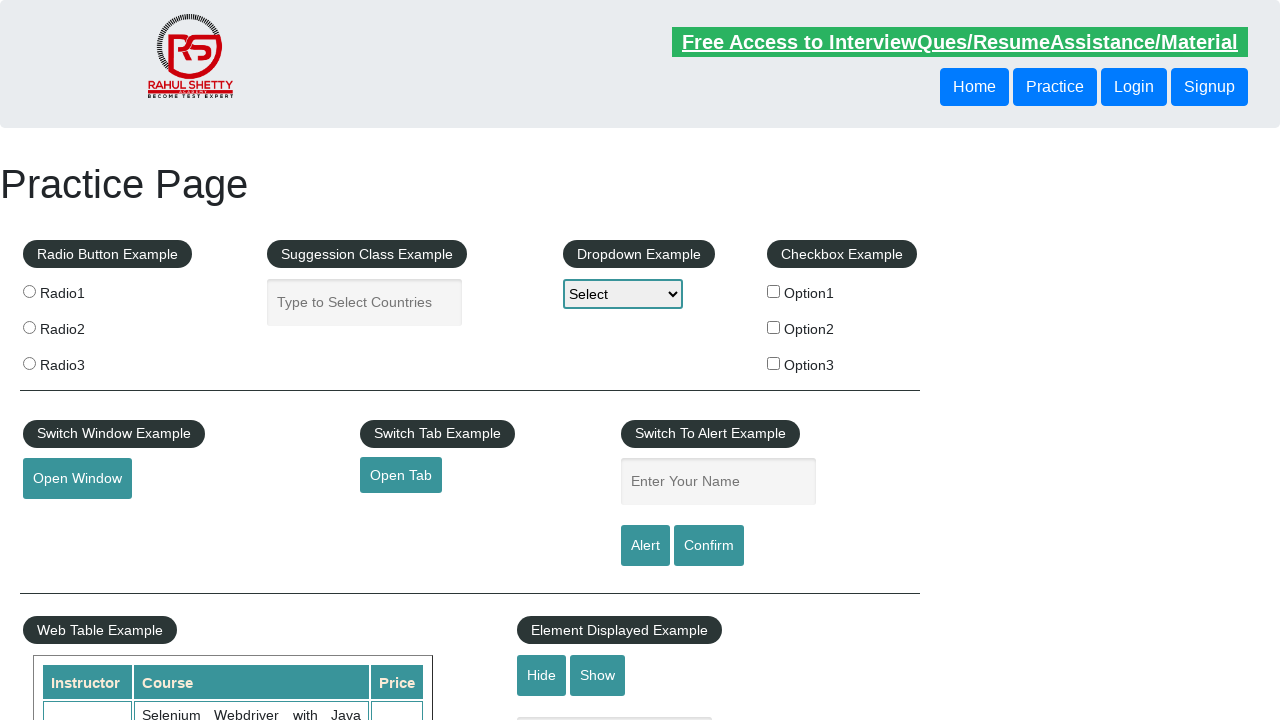

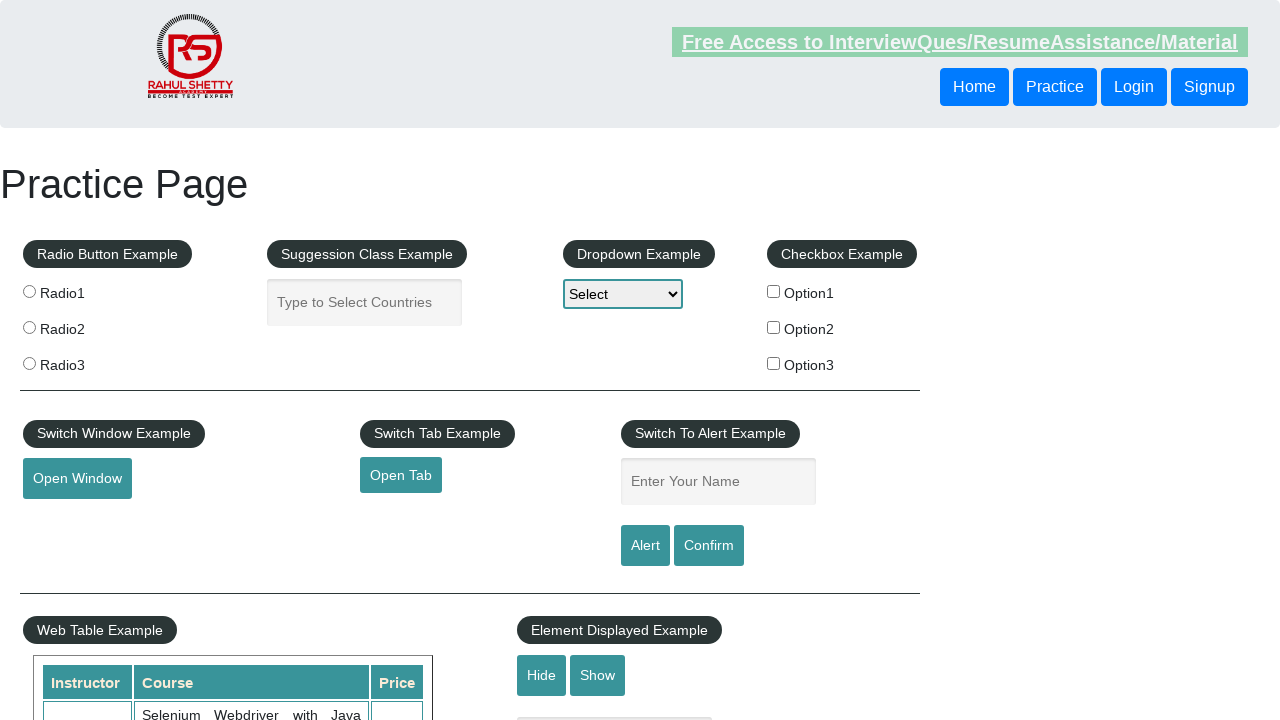